Tests opening a new window and iterating through all available windows

Starting URL: https://the-internet.herokuapp.com/windows

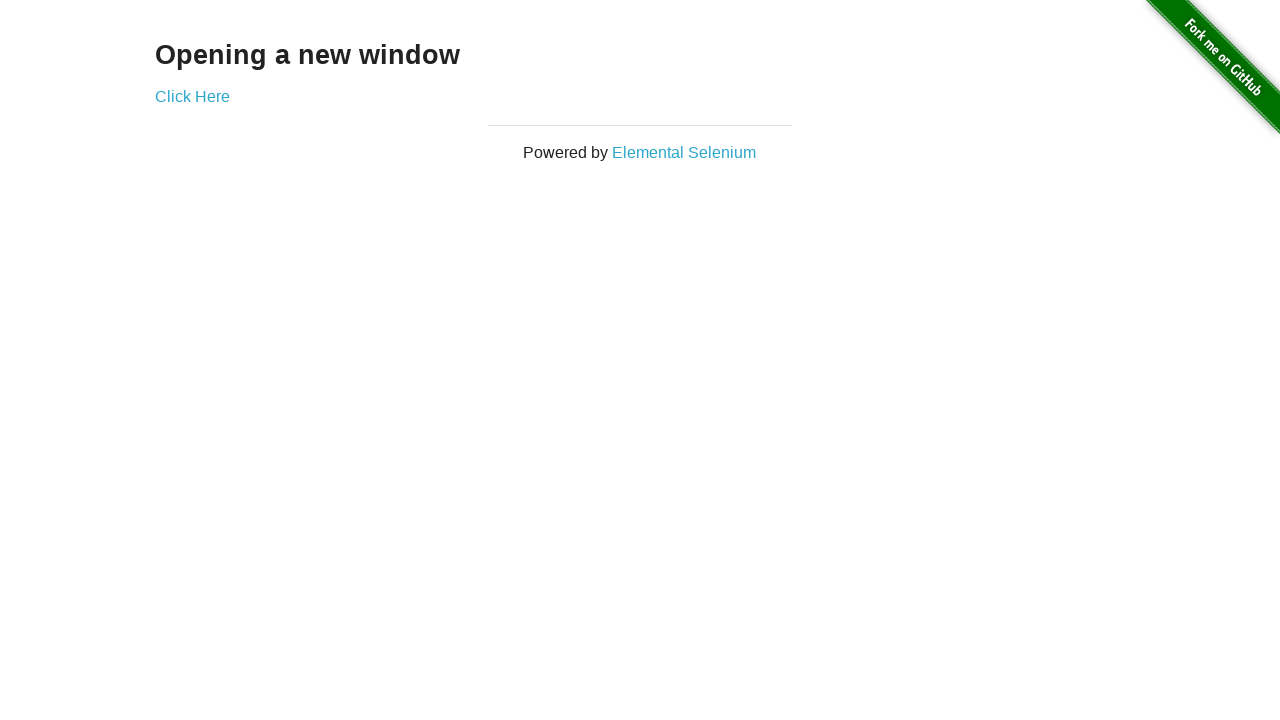

Clicked 'Click Here' link to open new window at (192, 96) on xpath=//a[normalize-space(text())='Click Here']
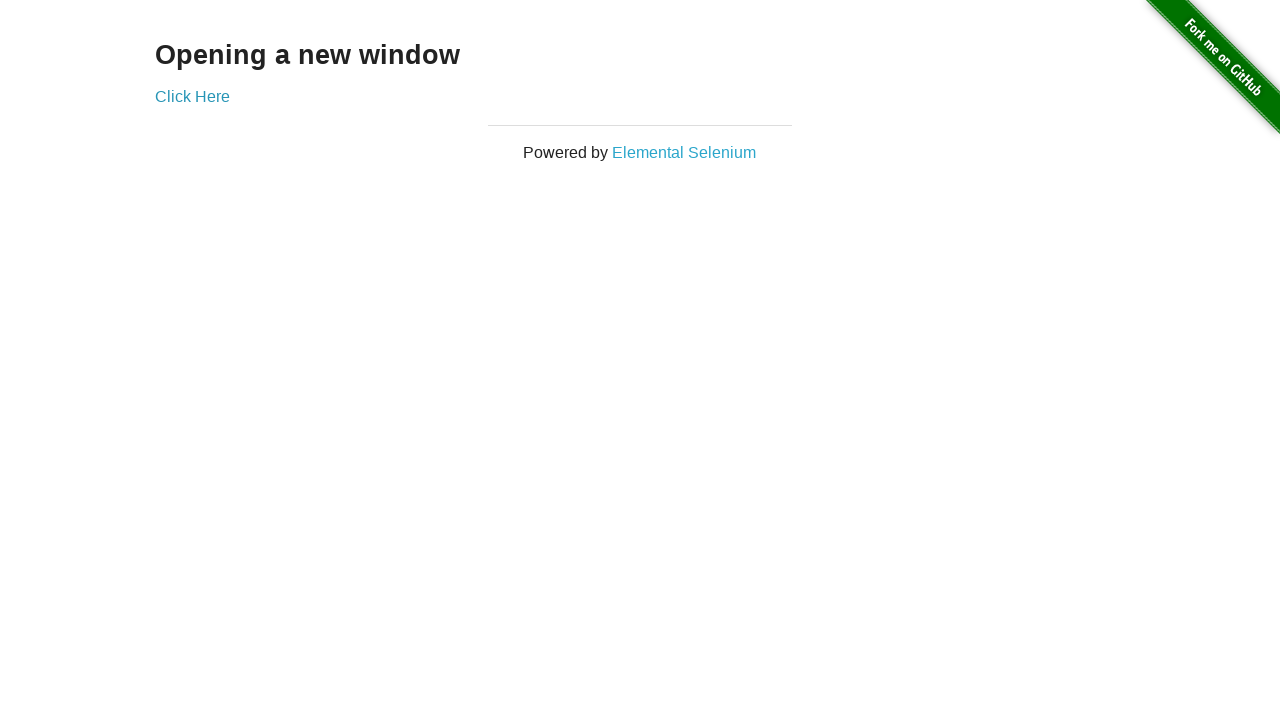

New popup window opened and captured
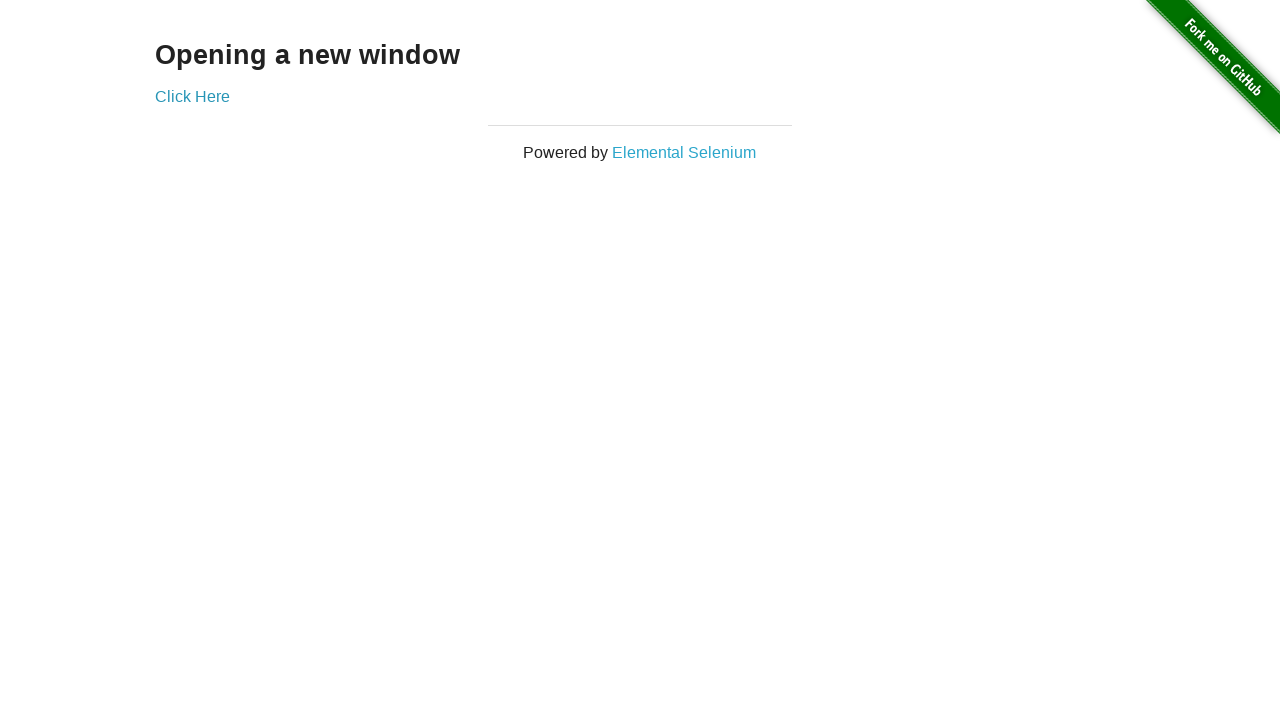

New window page loaded successfully
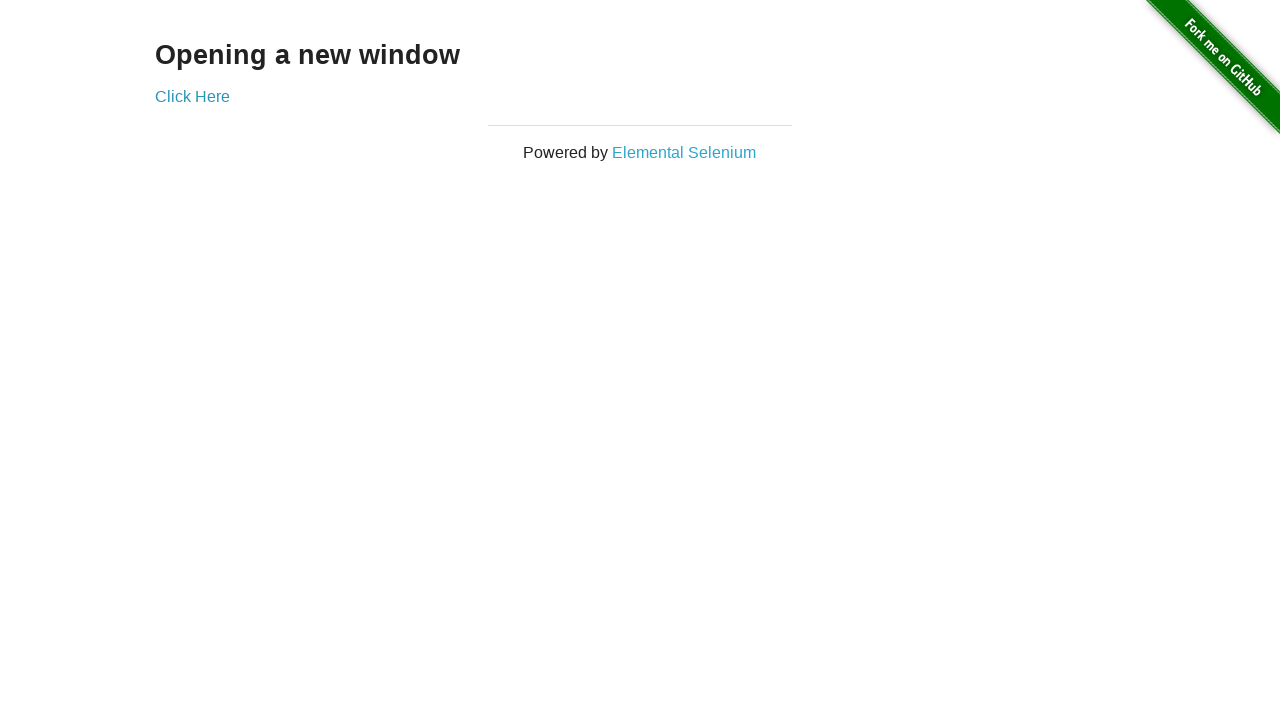

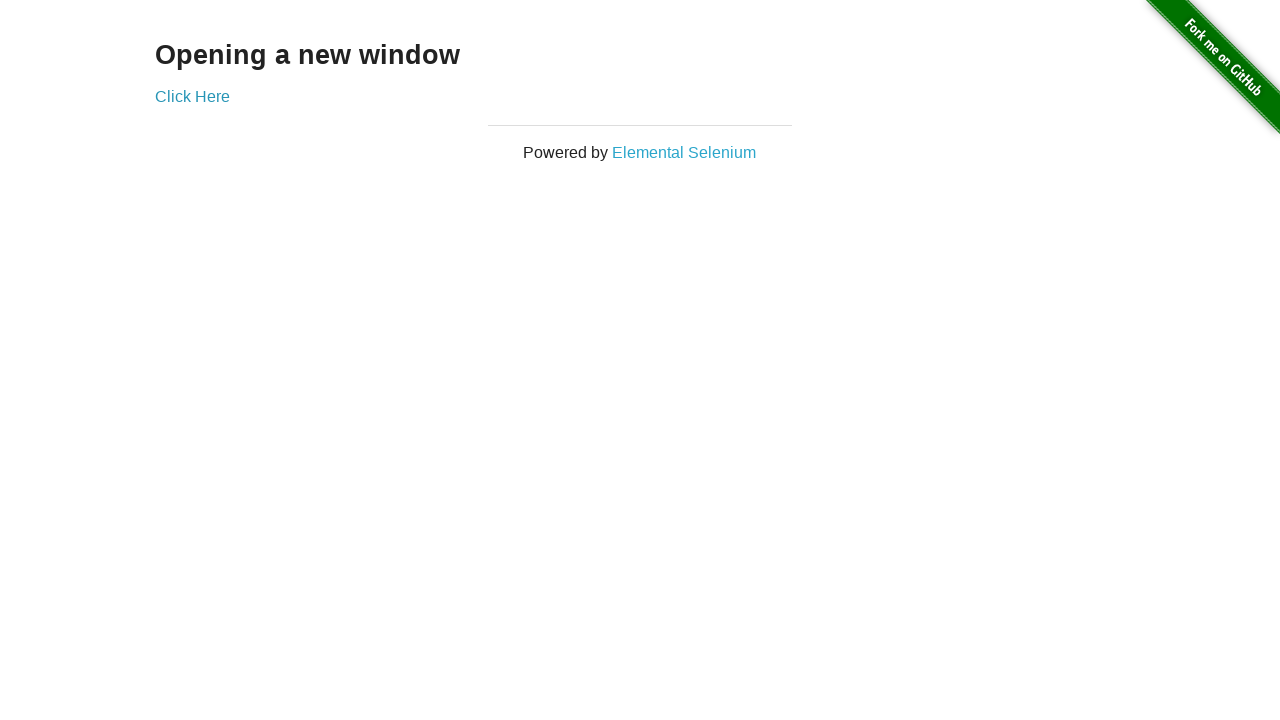